Tests iframe handling by switching between multiple frames (frm1, frm2, frm3), interacting with form elements inside each frame, and switching back to the default content to verify frame navigation works correctly.

Starting URL: https://www.hyrtutorials.com/p/frames-practice.html

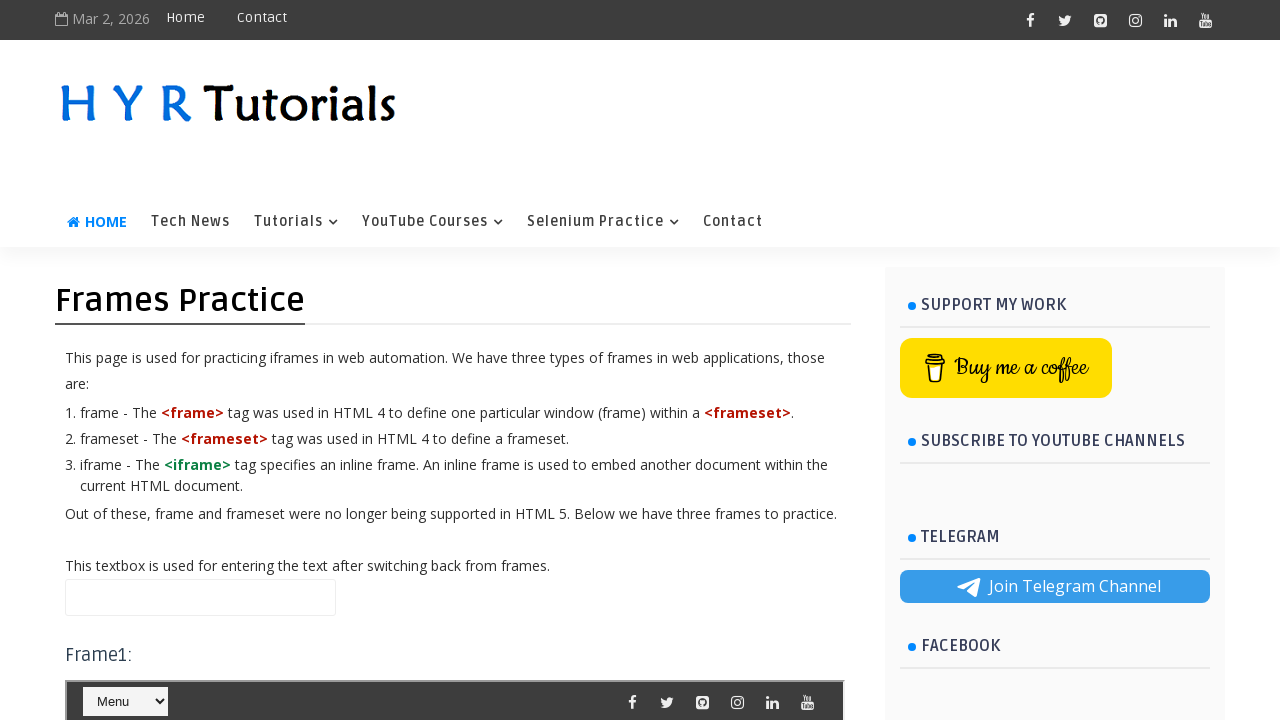

Filled main page text box with 'Frames practice' on .frmTextBox
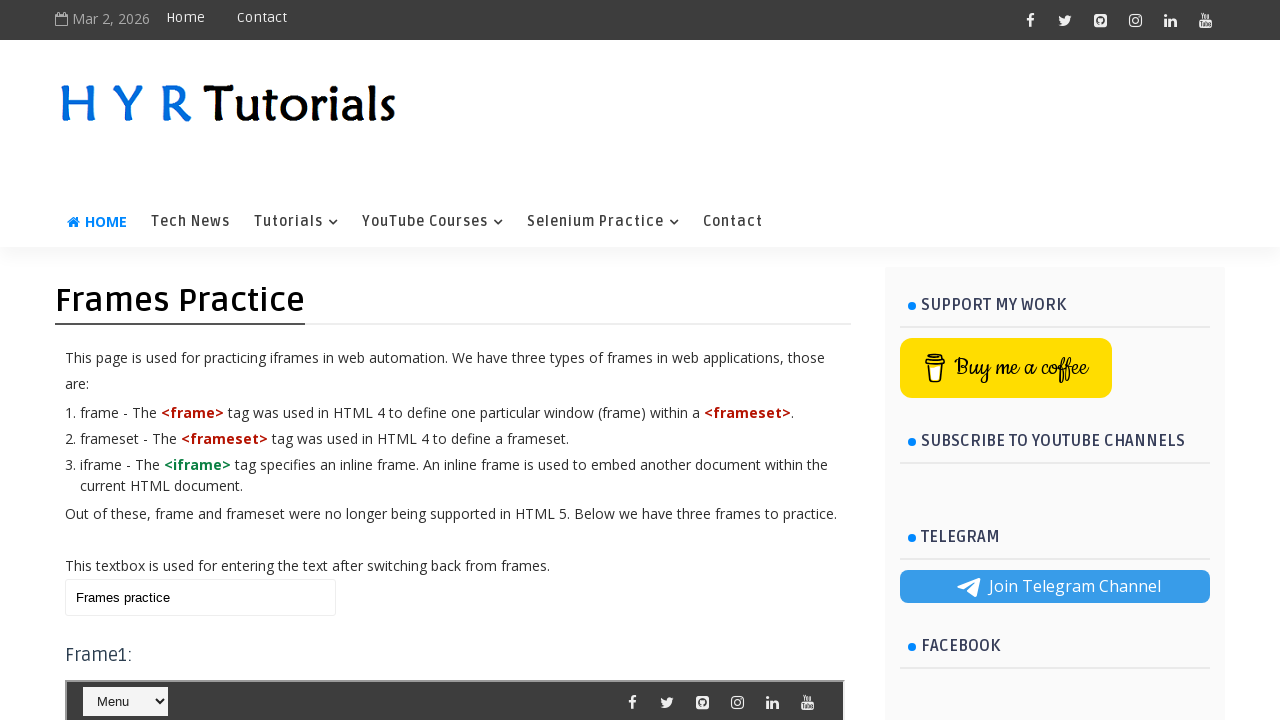

Switched to frame 1 (frm1)
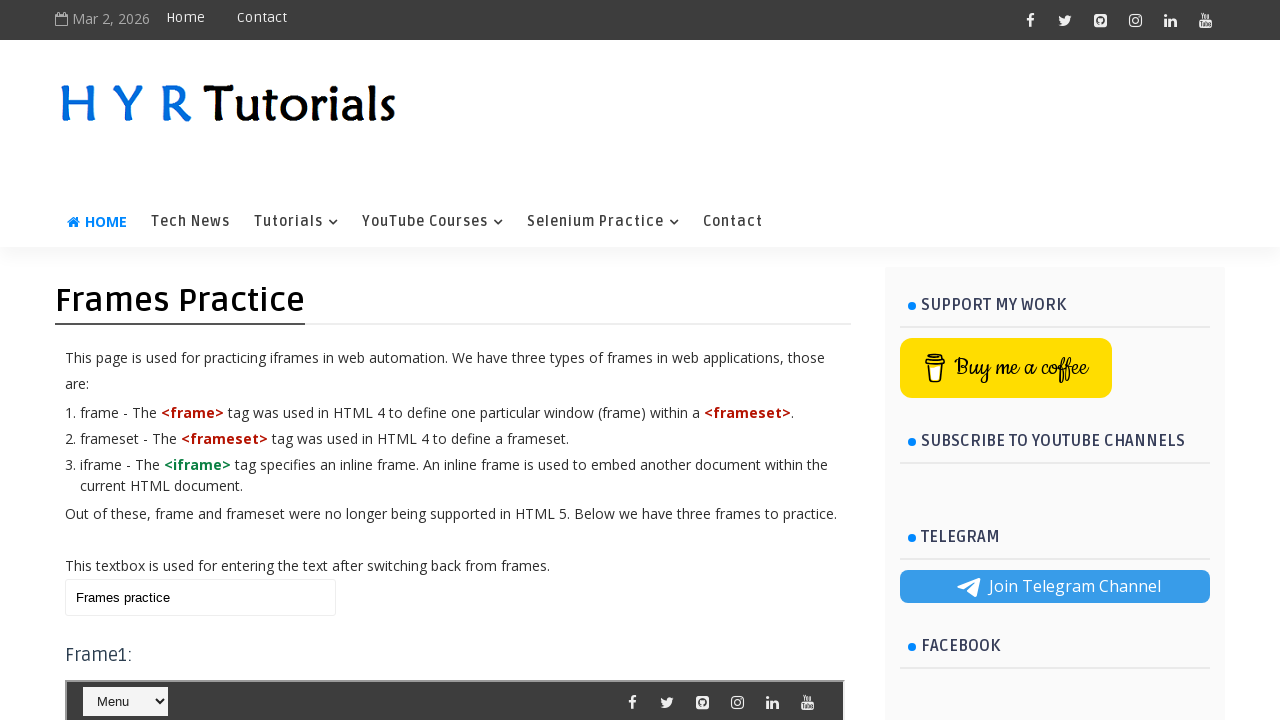

Selected option at index 1 from course dropdown in frame 1 on #frm1 >> internal:control=enter-frame >> #course
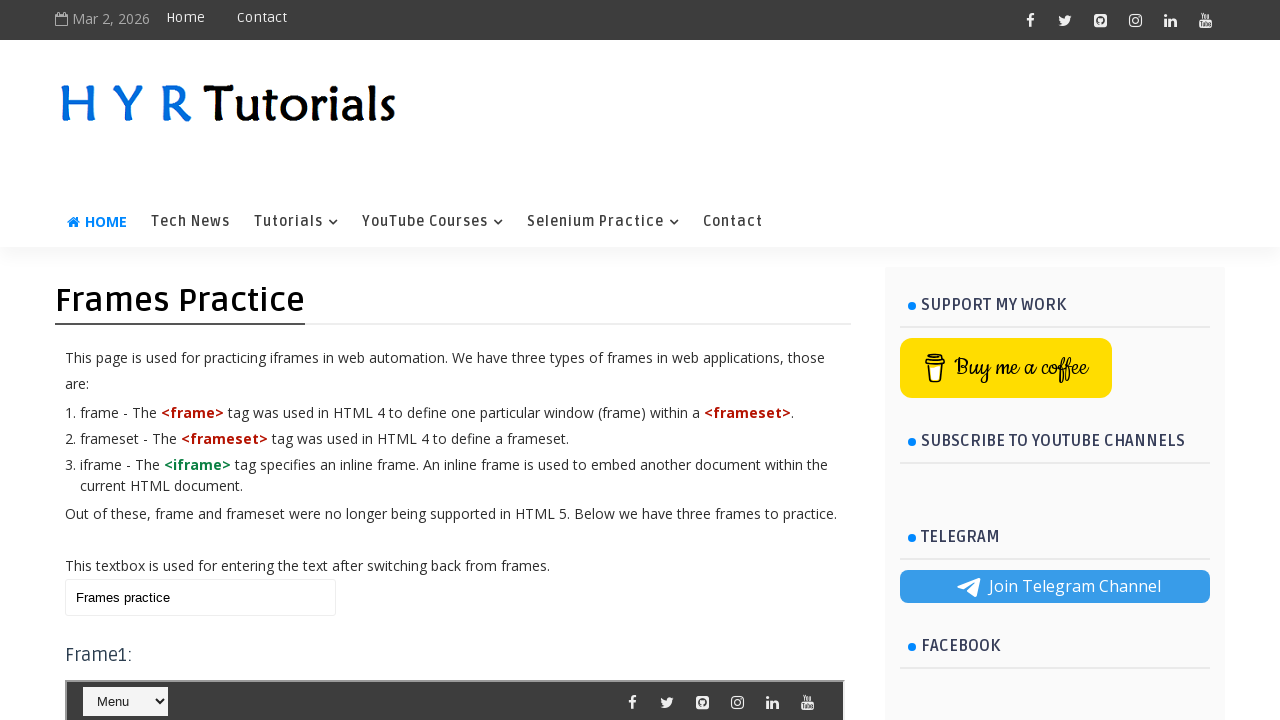

Filled main page text box with 'Practice 2' on .frmTextBox
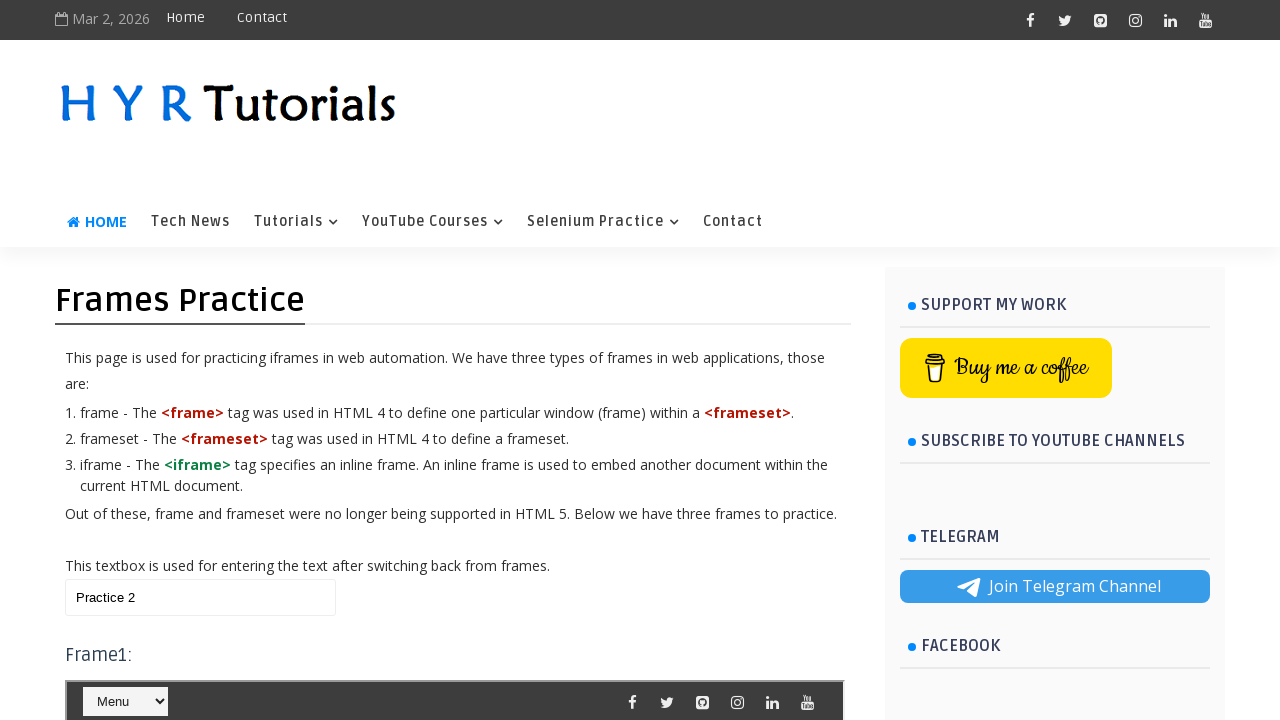

Switched to frame 2 (frm2)
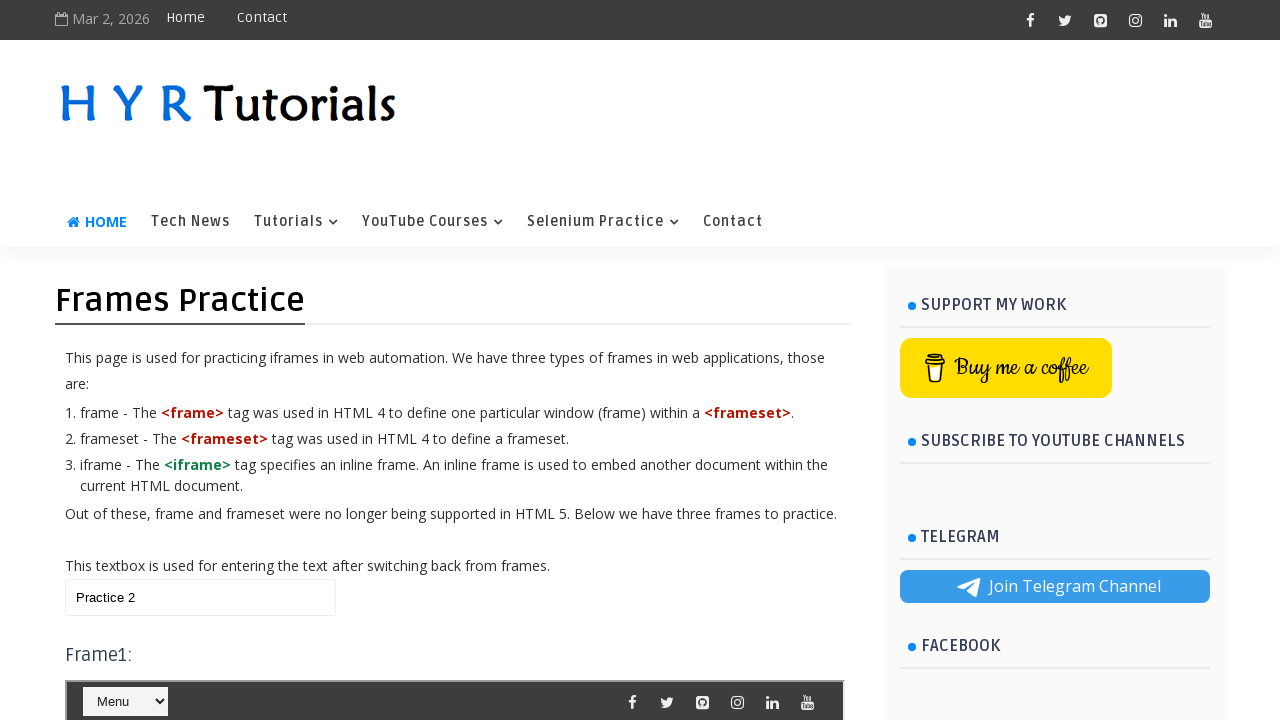

Filled last name field in frame 2 with 'selenium' on #frm2 >> internal:control=enter-frame >> #lastName
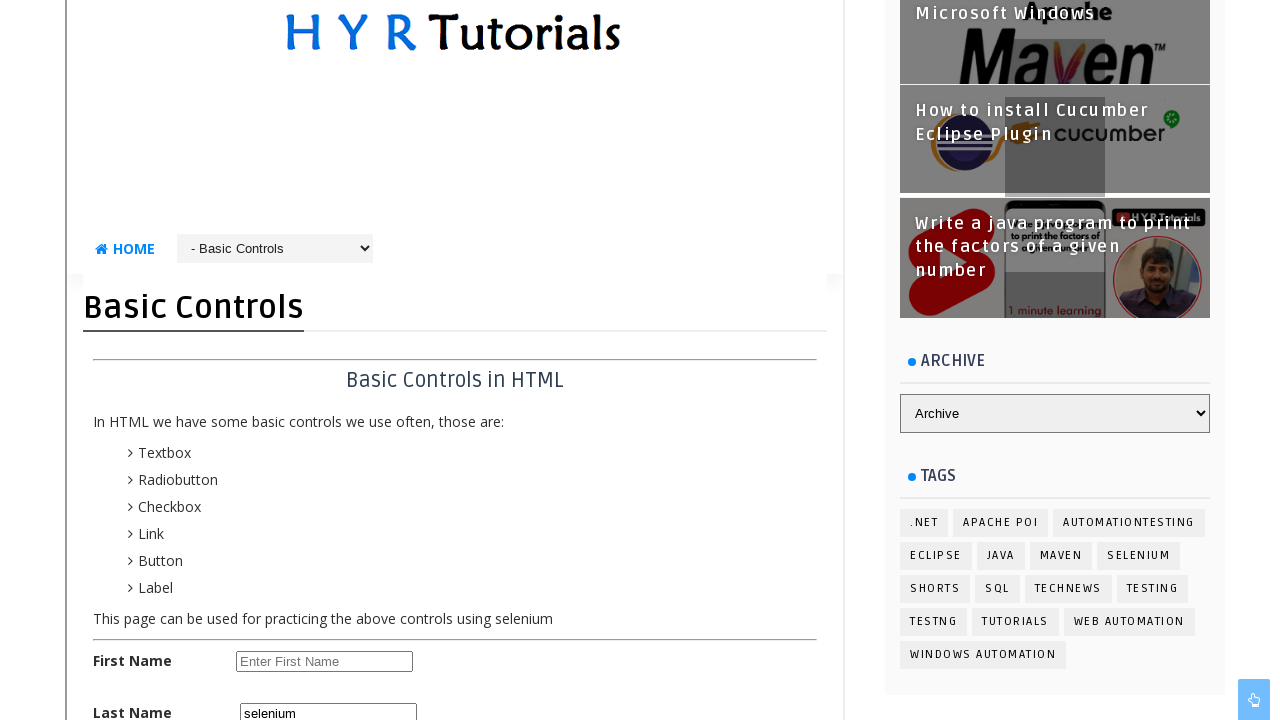

Filled main page text box with 'Practice 3' on .frmTextBox
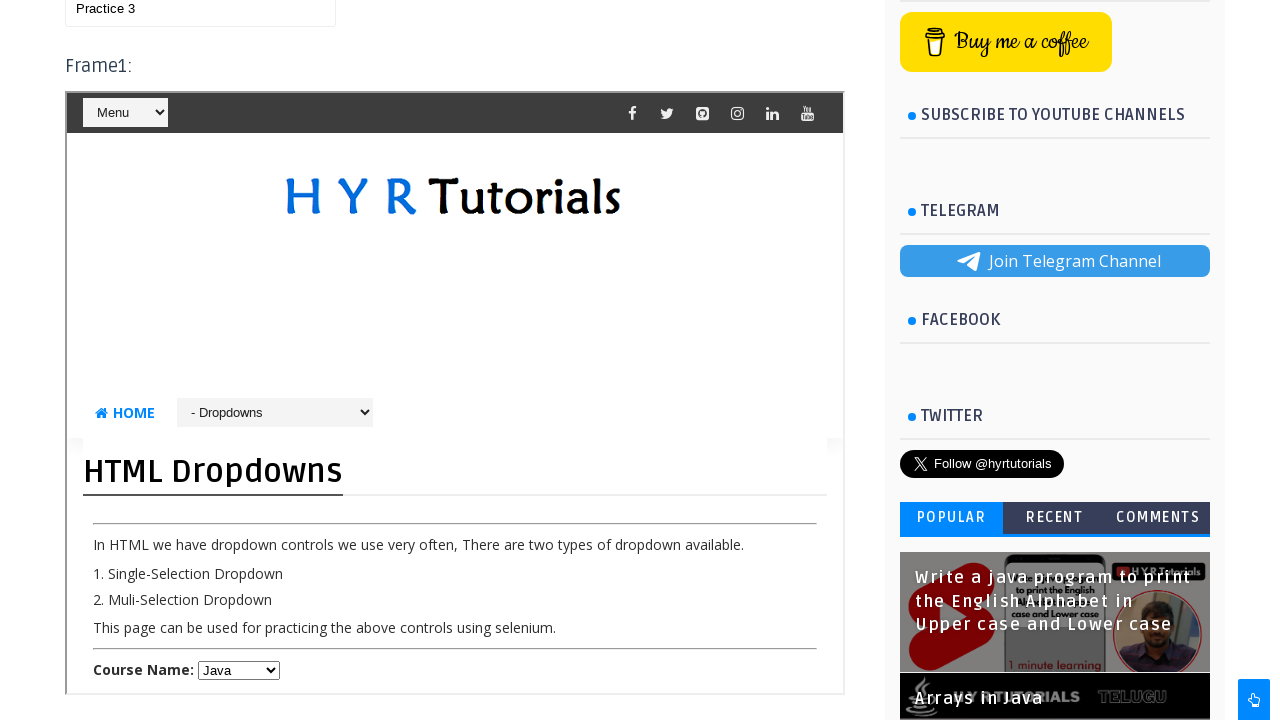

Switched to frame 3 (frm3)
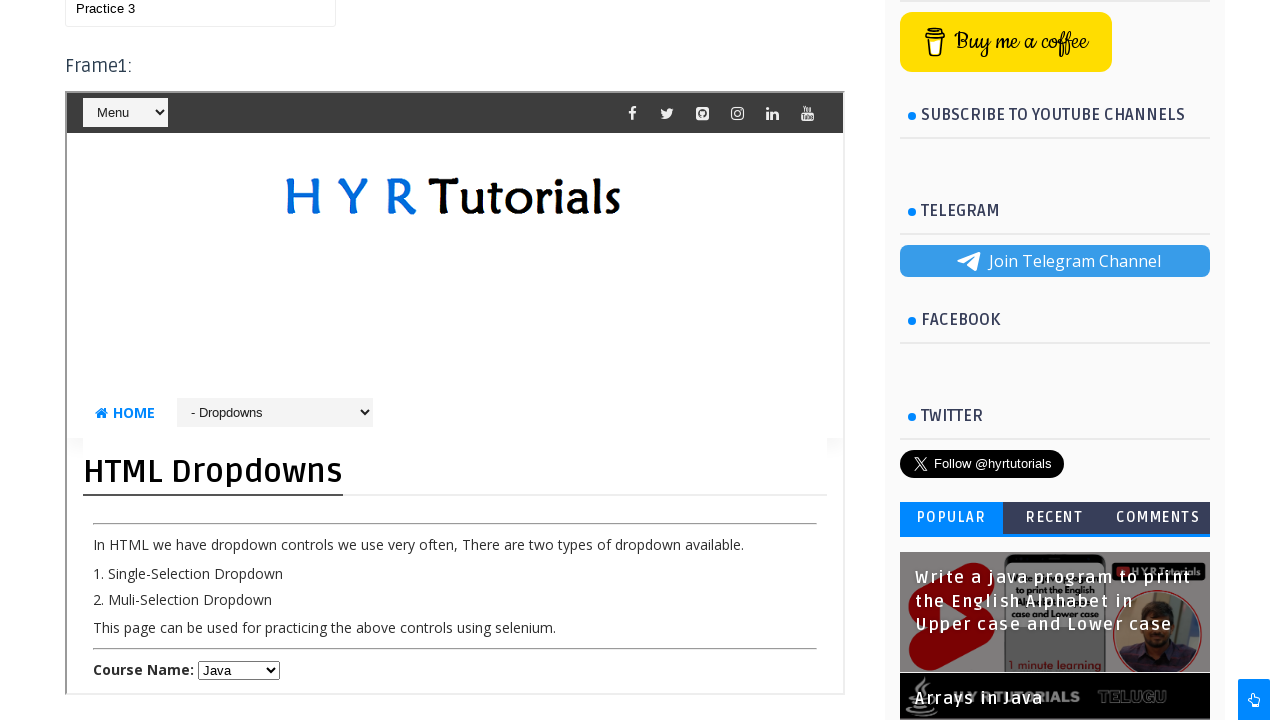

Filled name field in frame 3 with 'Inside frame3' on #frm3 >> internal:control=enter-frame >> #name
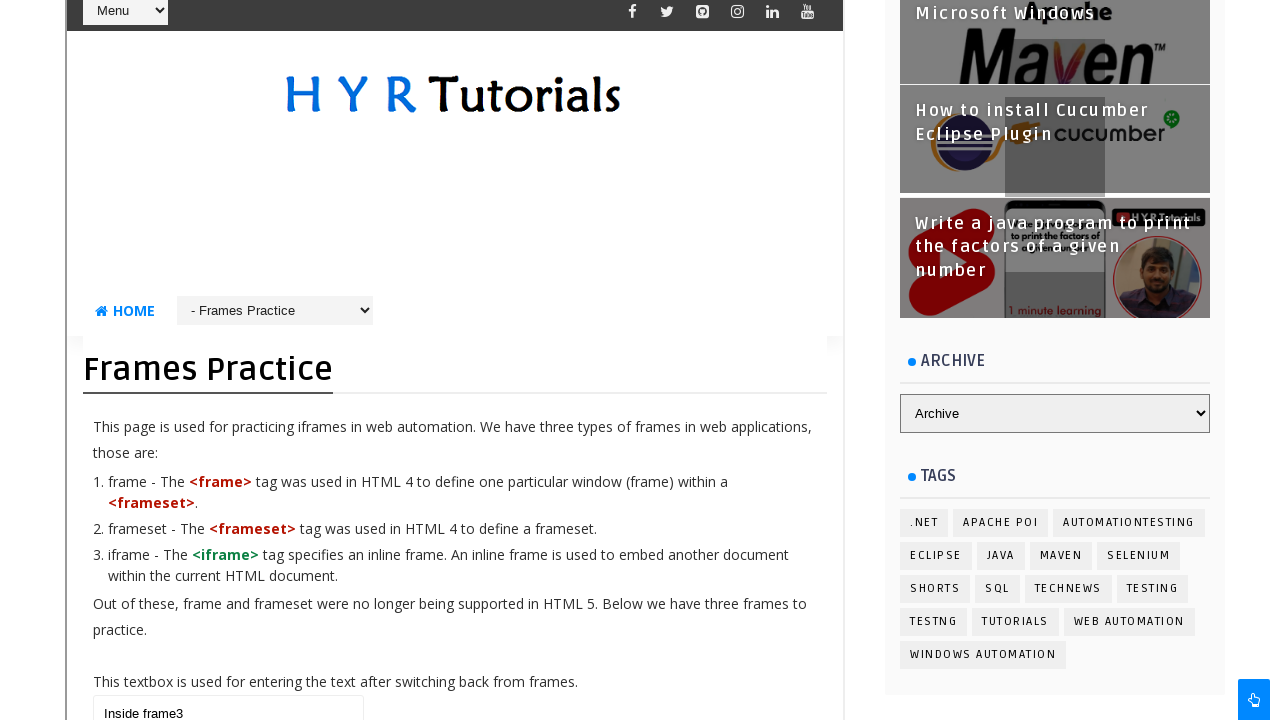

Switched to nested frame 1 inside frame 3
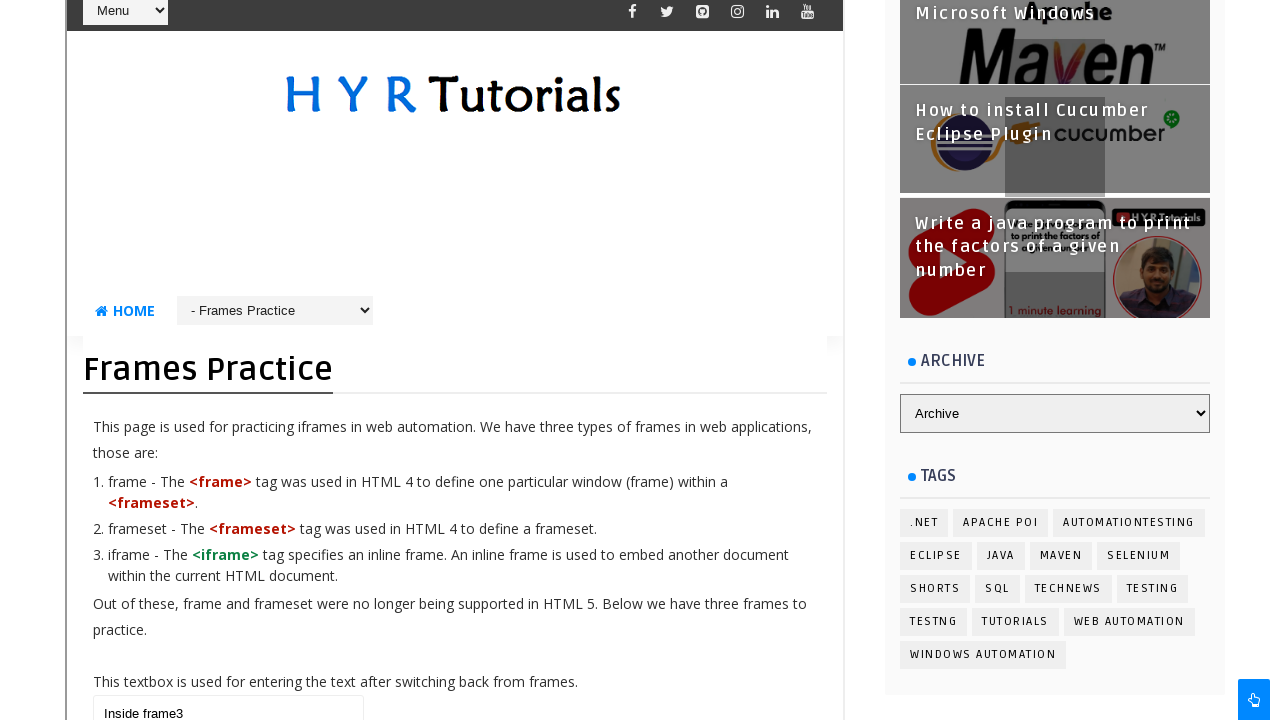

Selected 'Javascript' from course dropdown in nested frame 1 on #frm3 >> internal:control=enter-frame >> #frm1 >> internal:control=enter-frame >
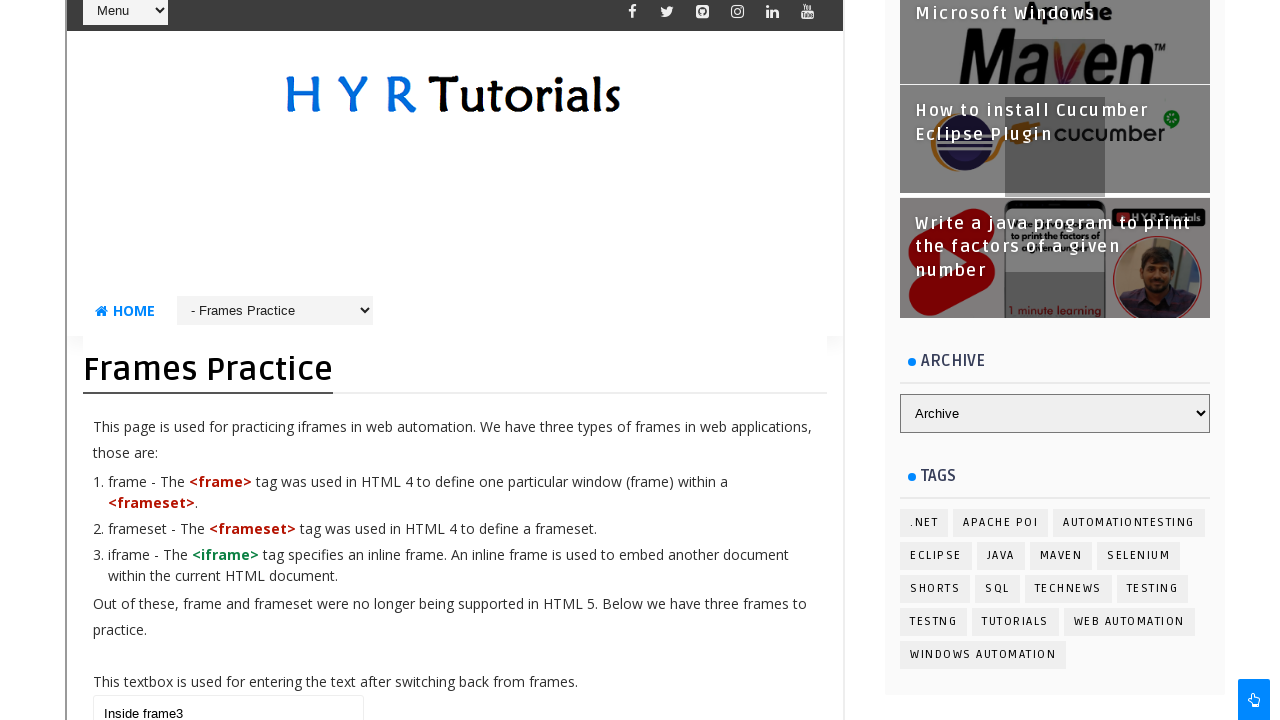

Filled main page text box with 'test' on .frmTextBox
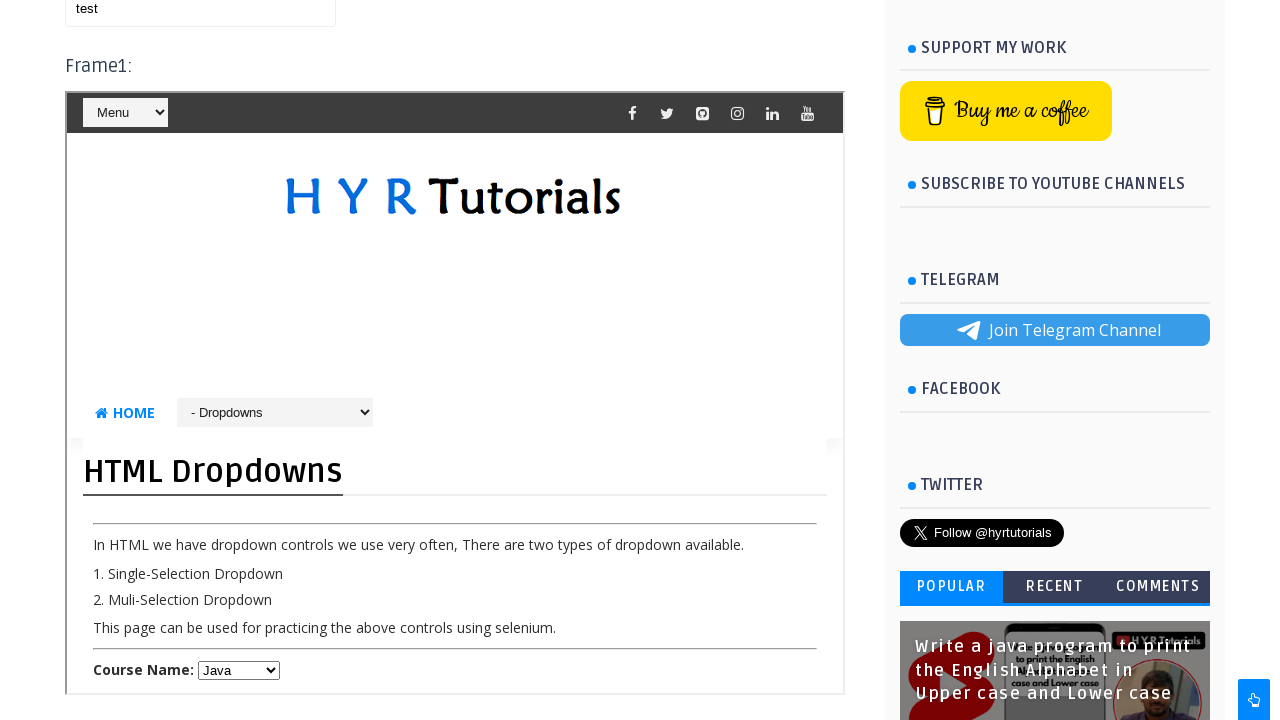

Switched to nested frame 2 inside frame 3
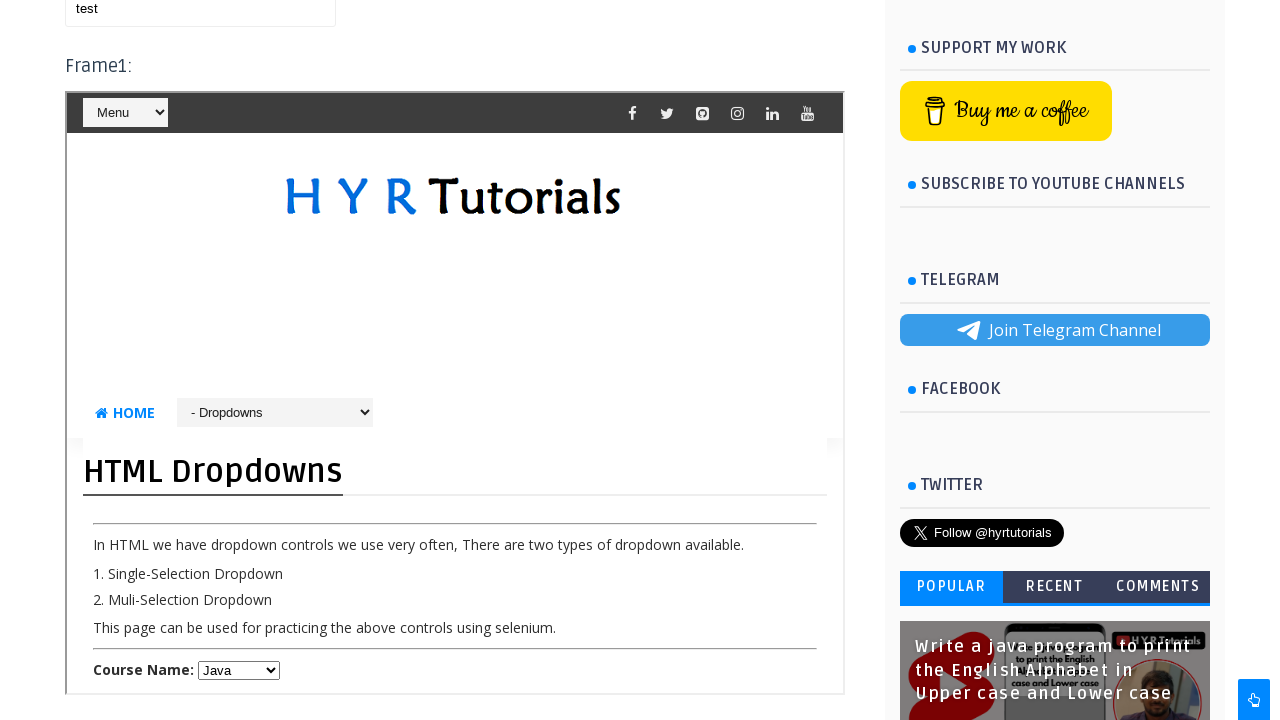

Filled first name field in nested frame 2 with 'Java' on #frm3 >> internal:control=enter-frame >> #frm2 >> internal:control=enter-frame >
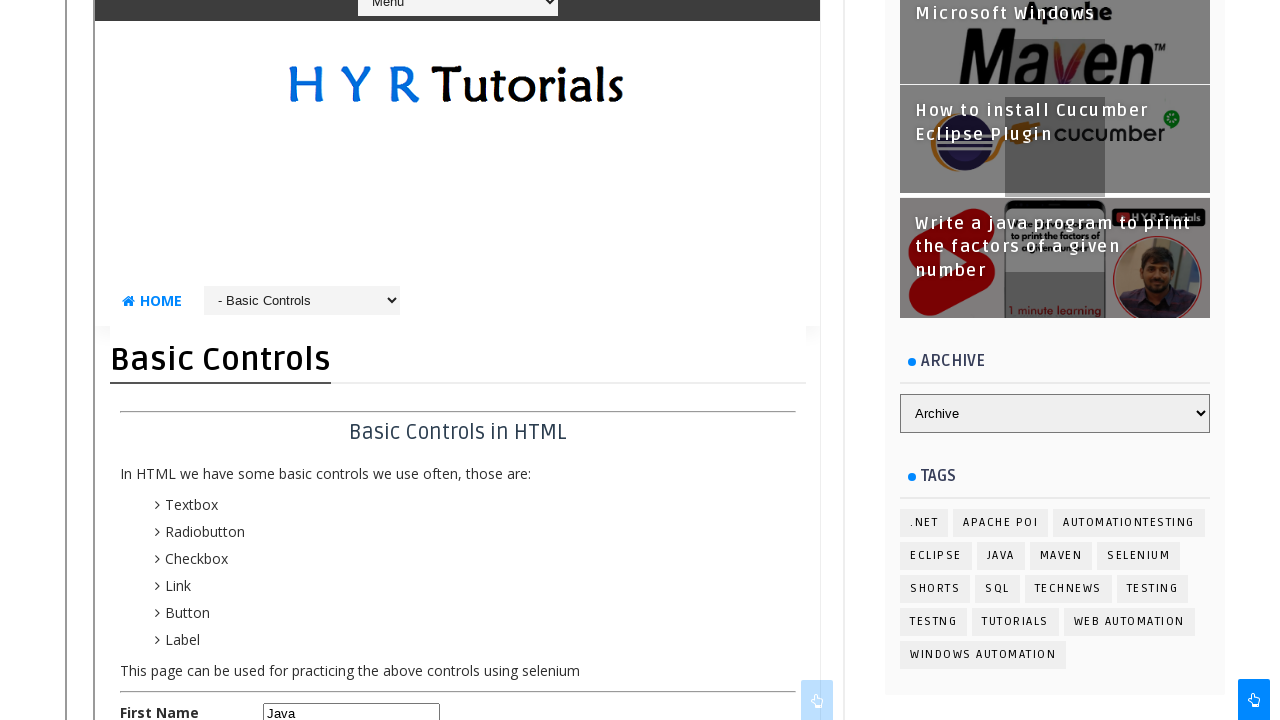

Filled main page text box with 'test1' on .frmTextBox
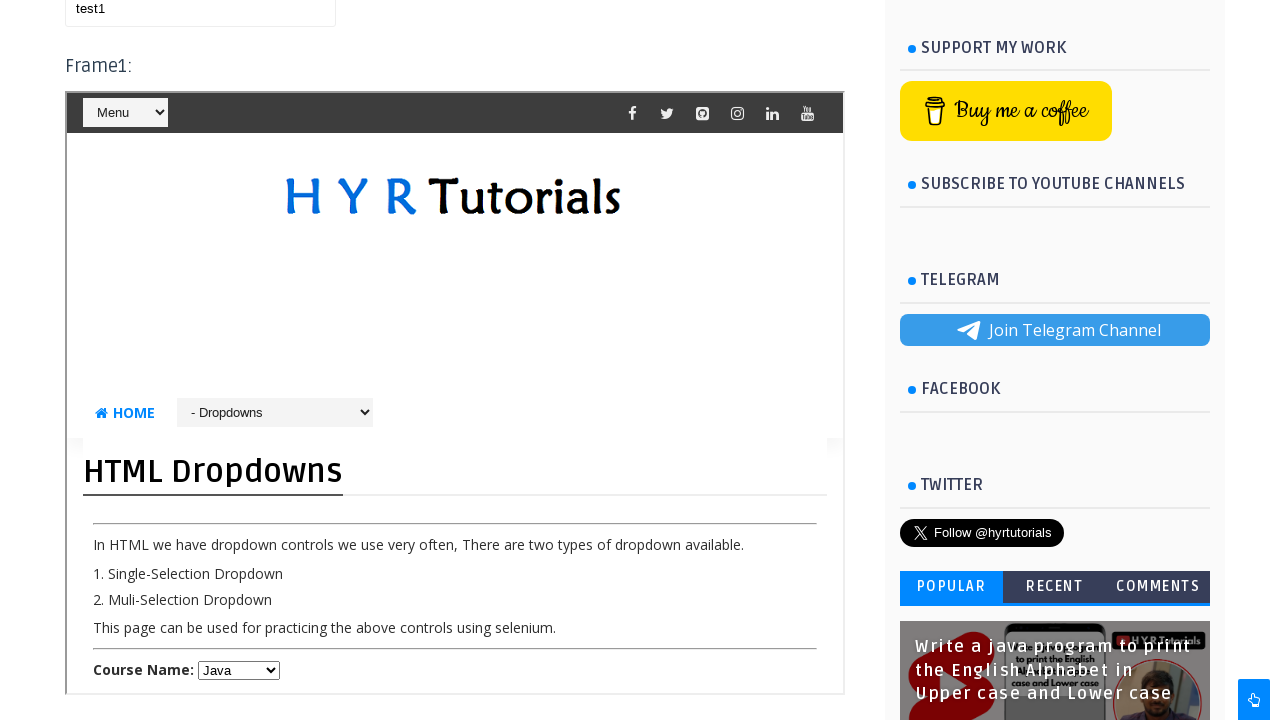

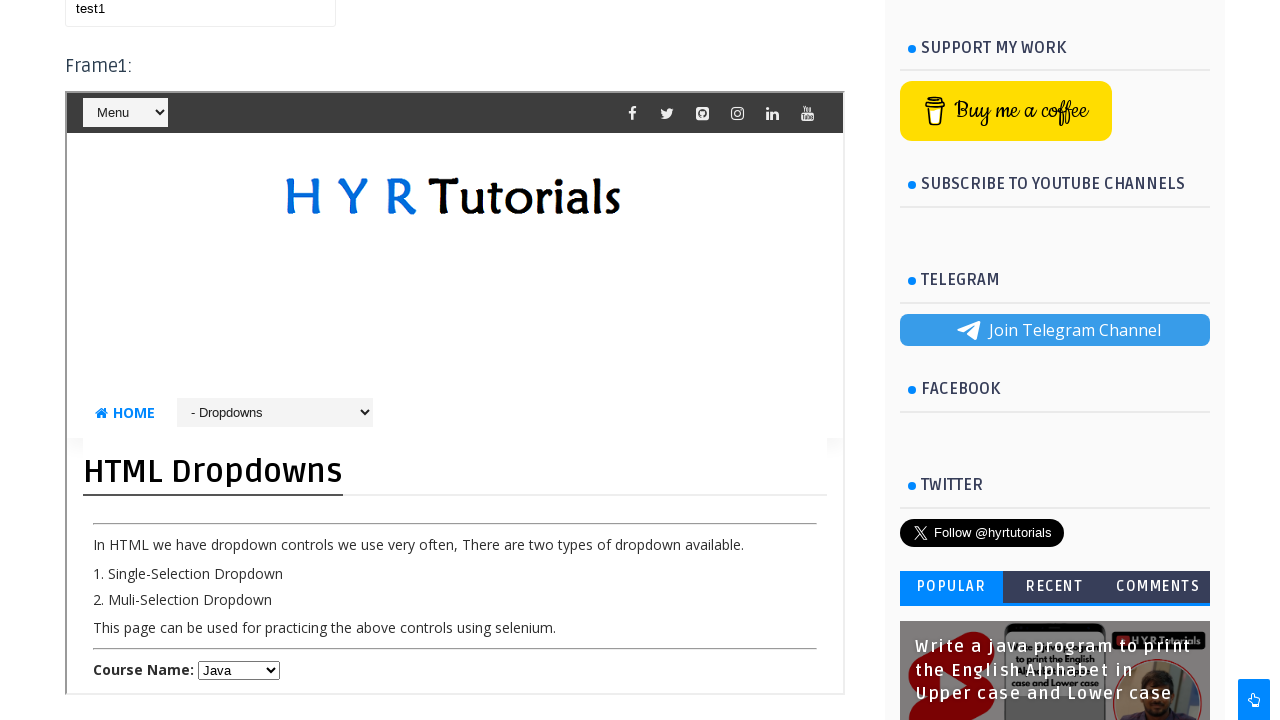